Navigates to a large page and highlights a specific element by temporarily changing its border style to a red dashed line, then reverting it back to the original style.

Starting URL: http://the-internet.herokuapp.com/large

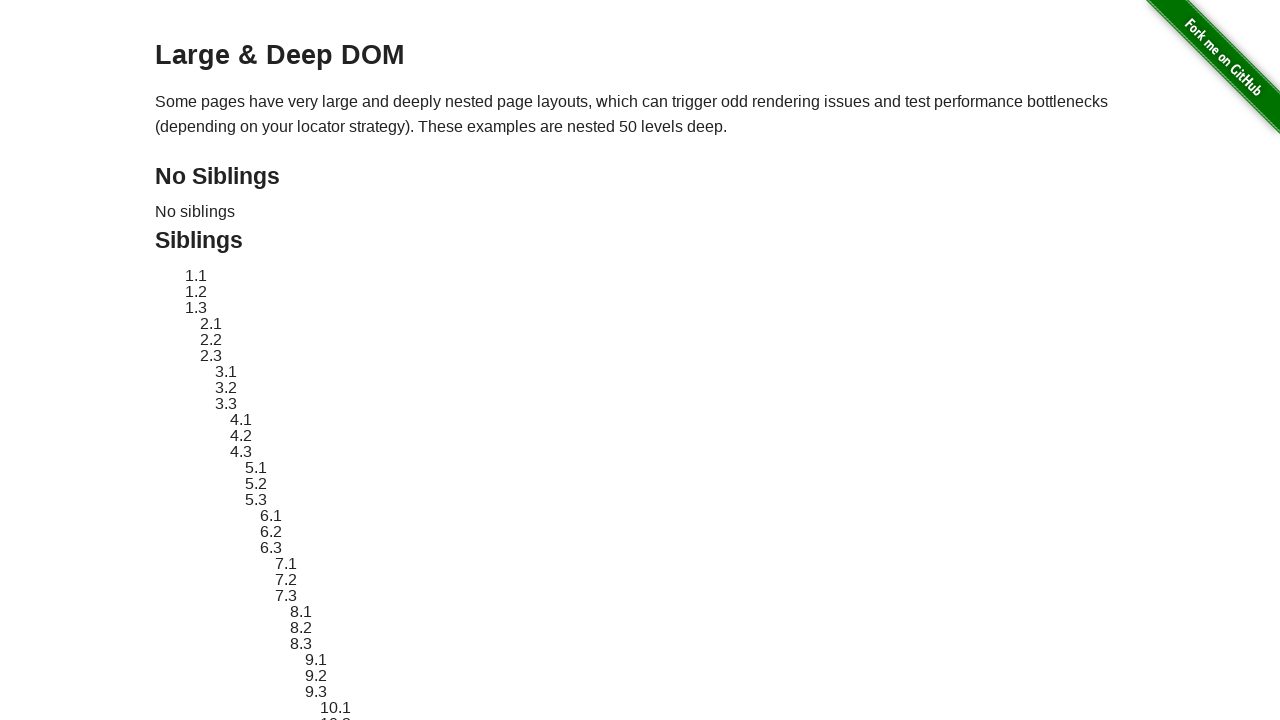

Located target element with ID 'sibling-2.3'
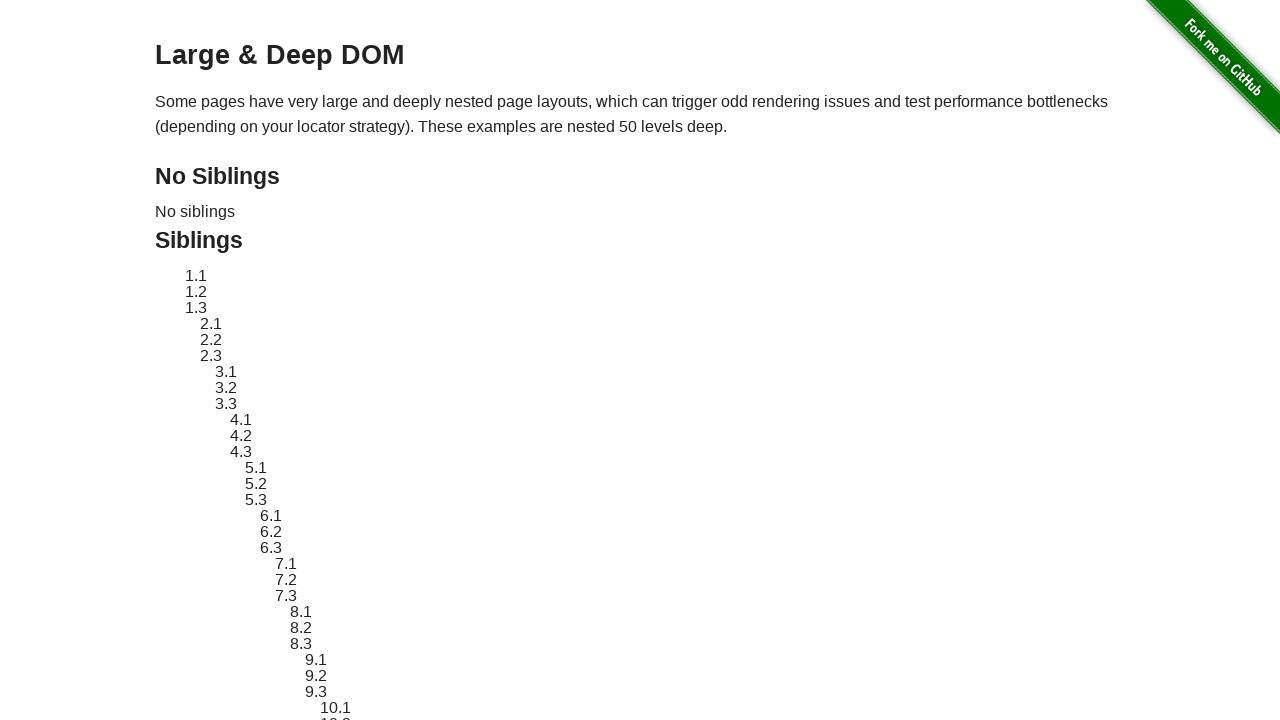

Target element became visible
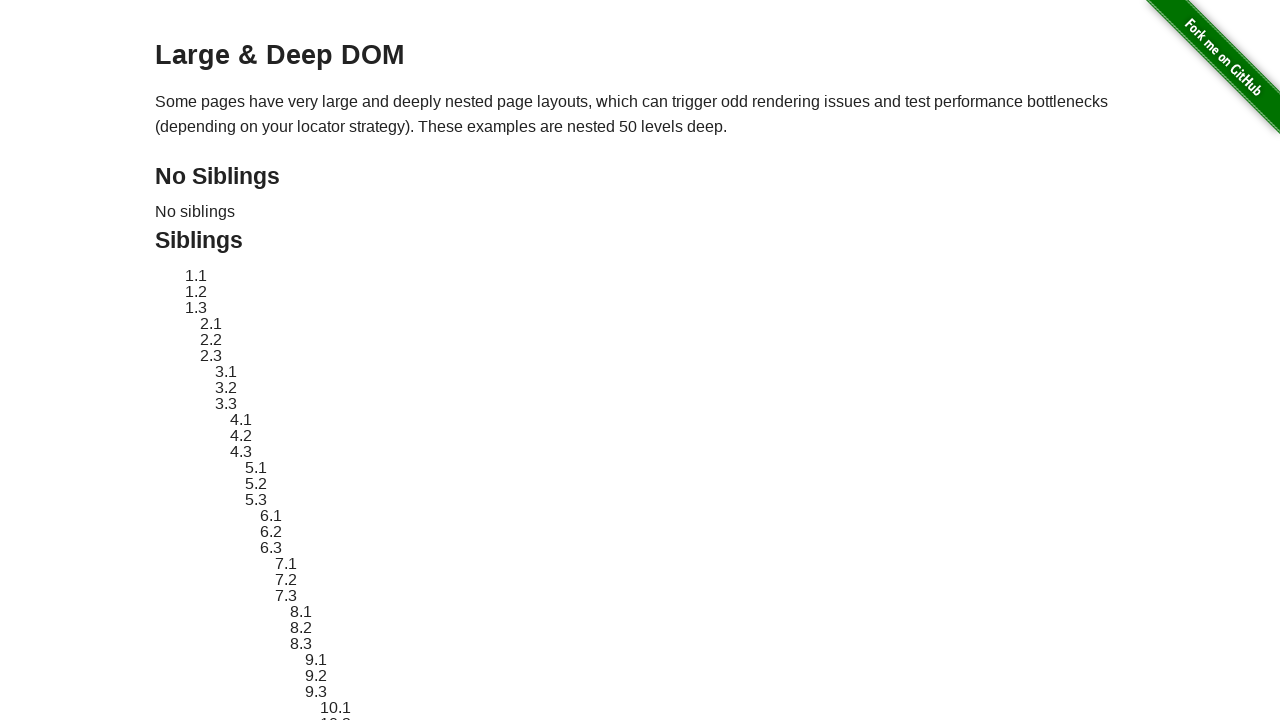

Retrieved original style attribute from target element
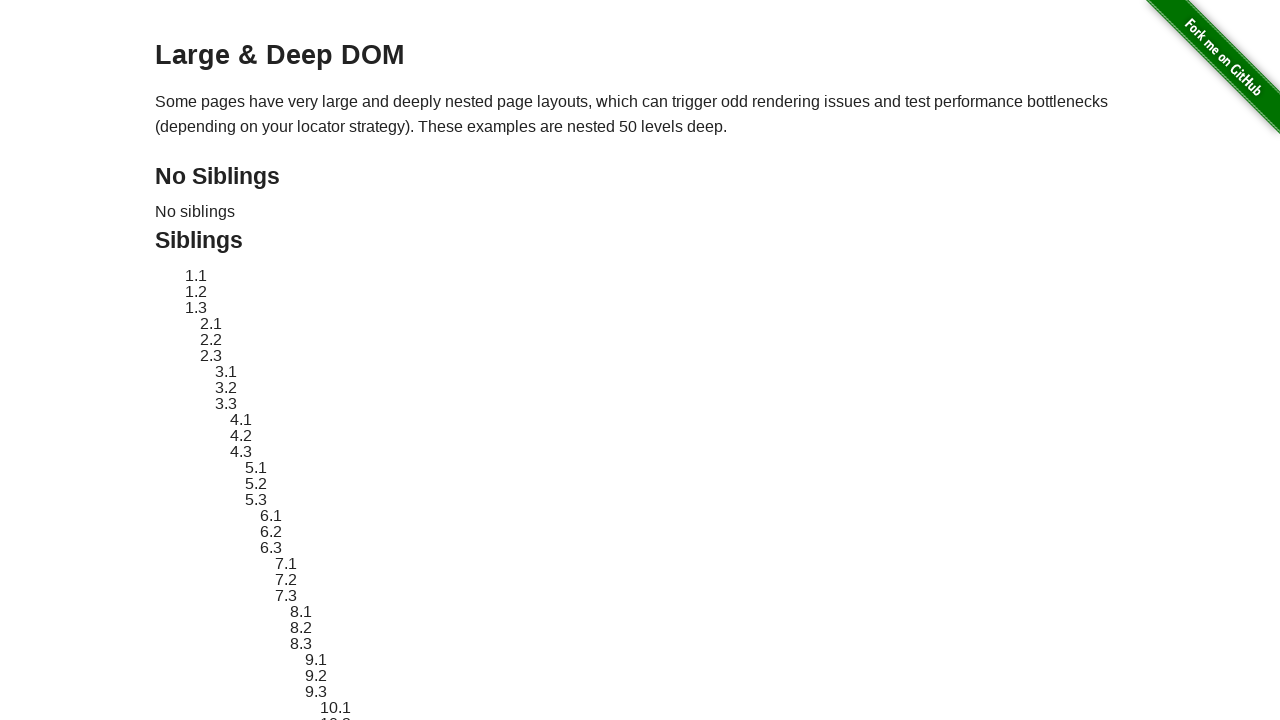

Applied red dashed border highlight to target element
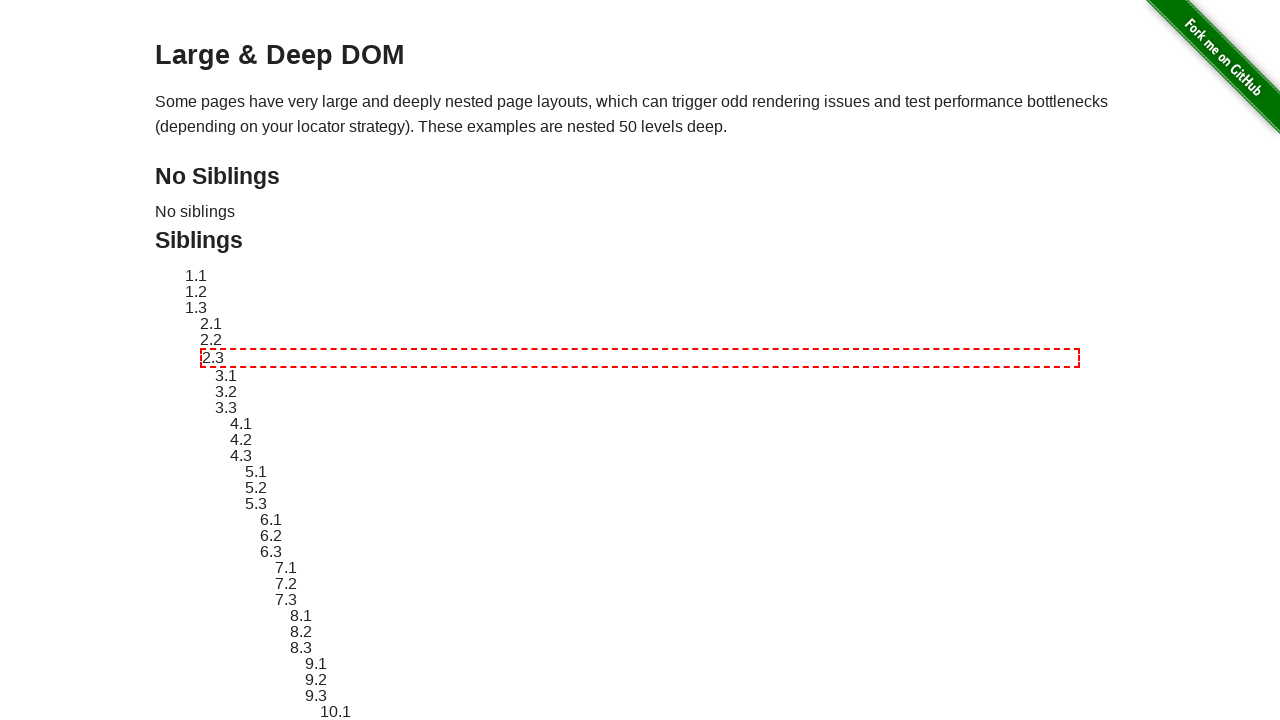

Waited 3 seconds to display the highlight
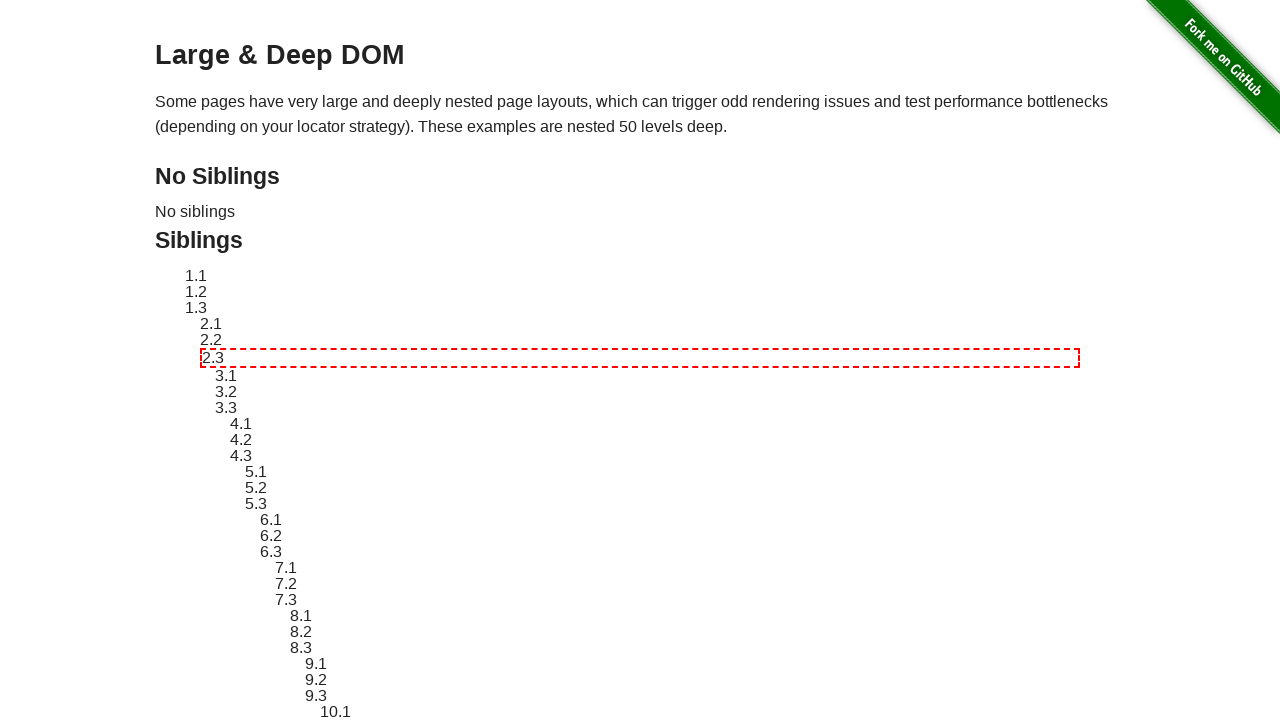

Reverted target element style back to original
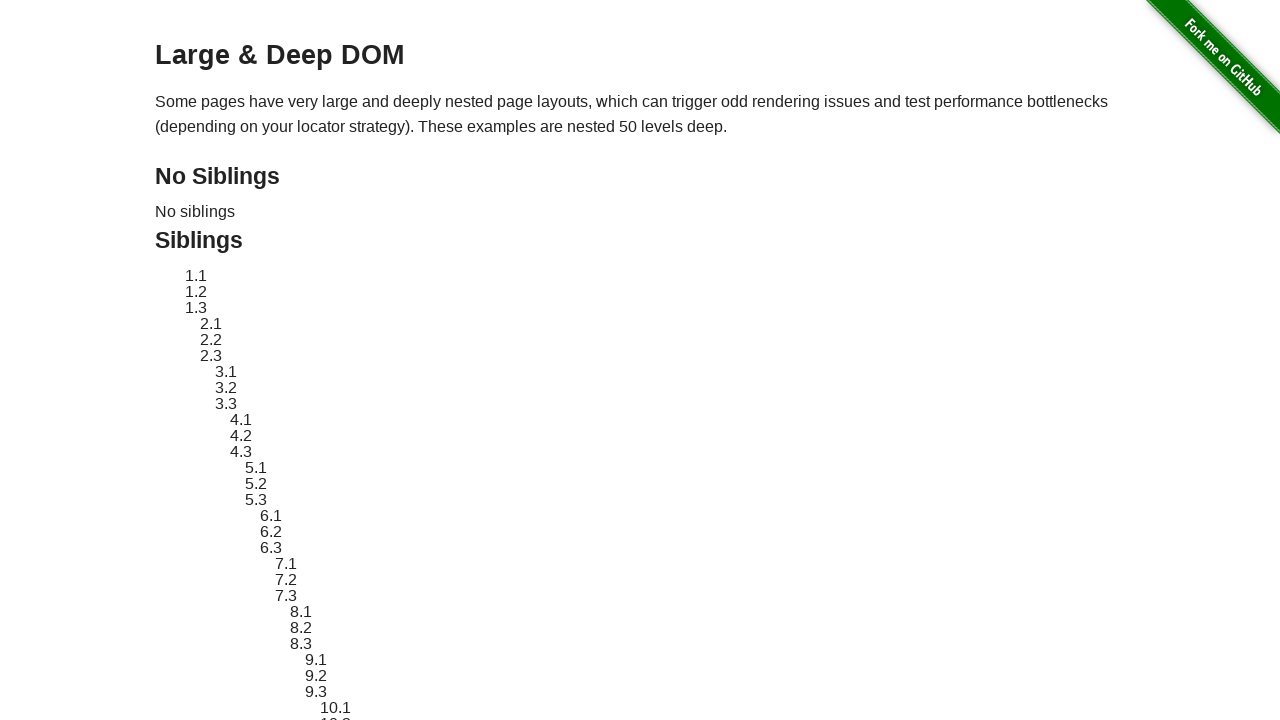

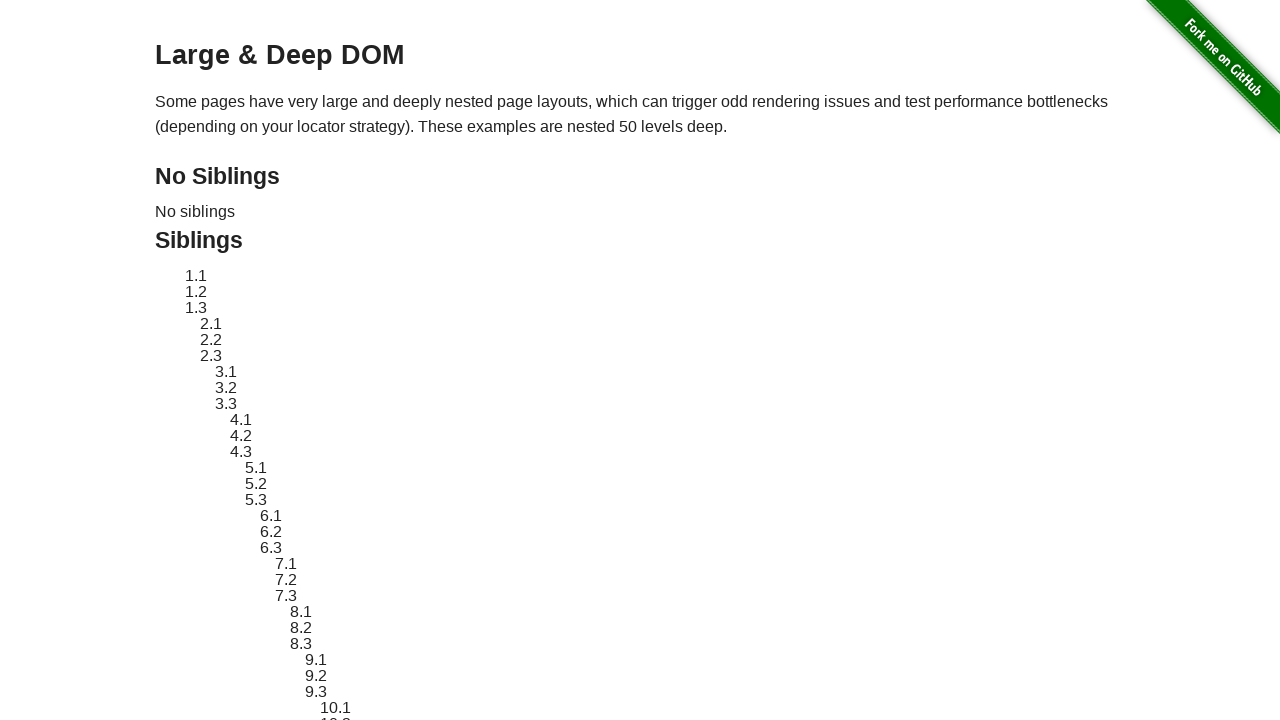